Navigates to a bookstore website, clicks on the Humor category link, and verifies that book information (title, price, stock) is displayed on the page

Starting URL: https://books.toscrape.com

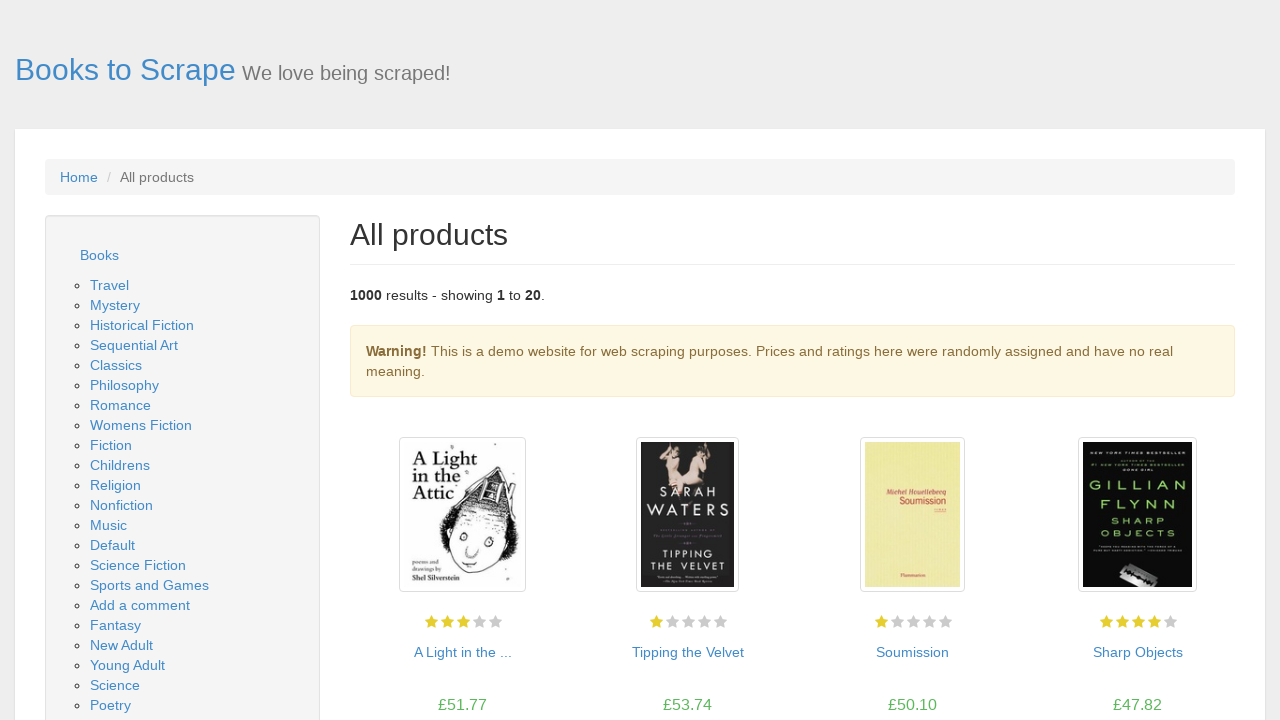

Clicked on the Humor category link at (112, 360) on a:has-text("Humor")
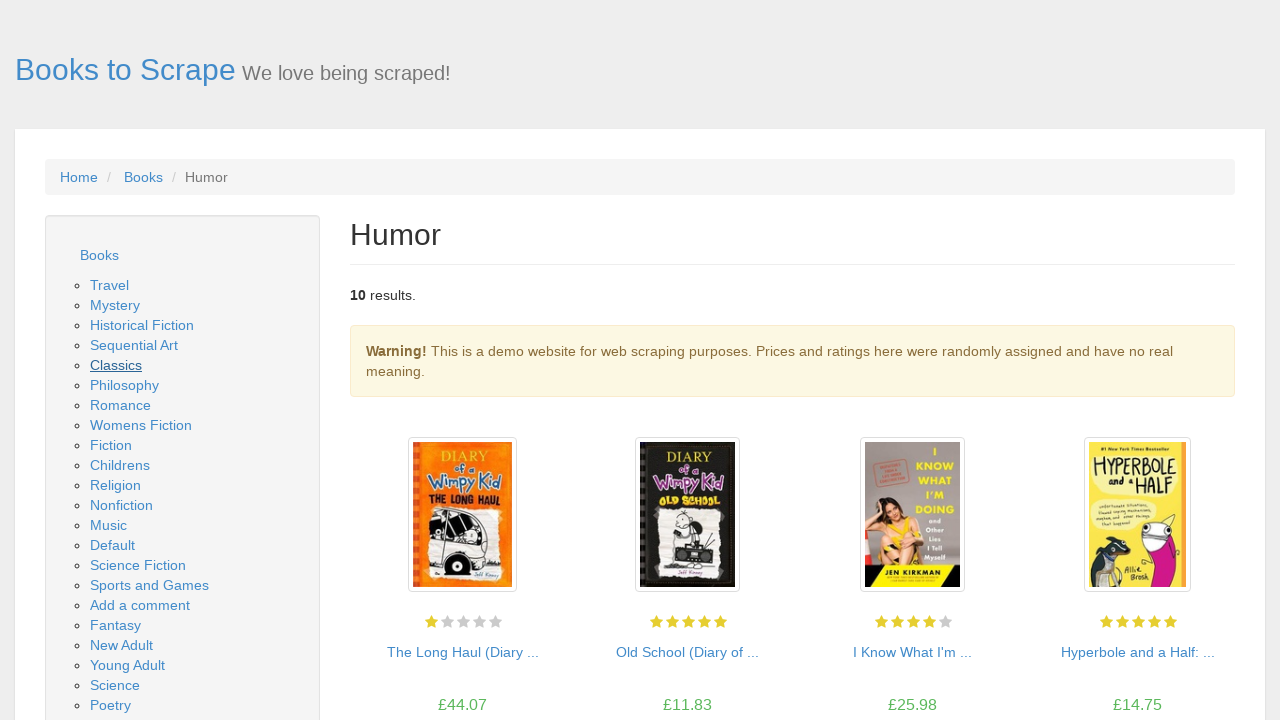

Waited for book elements to load on the Humor category page
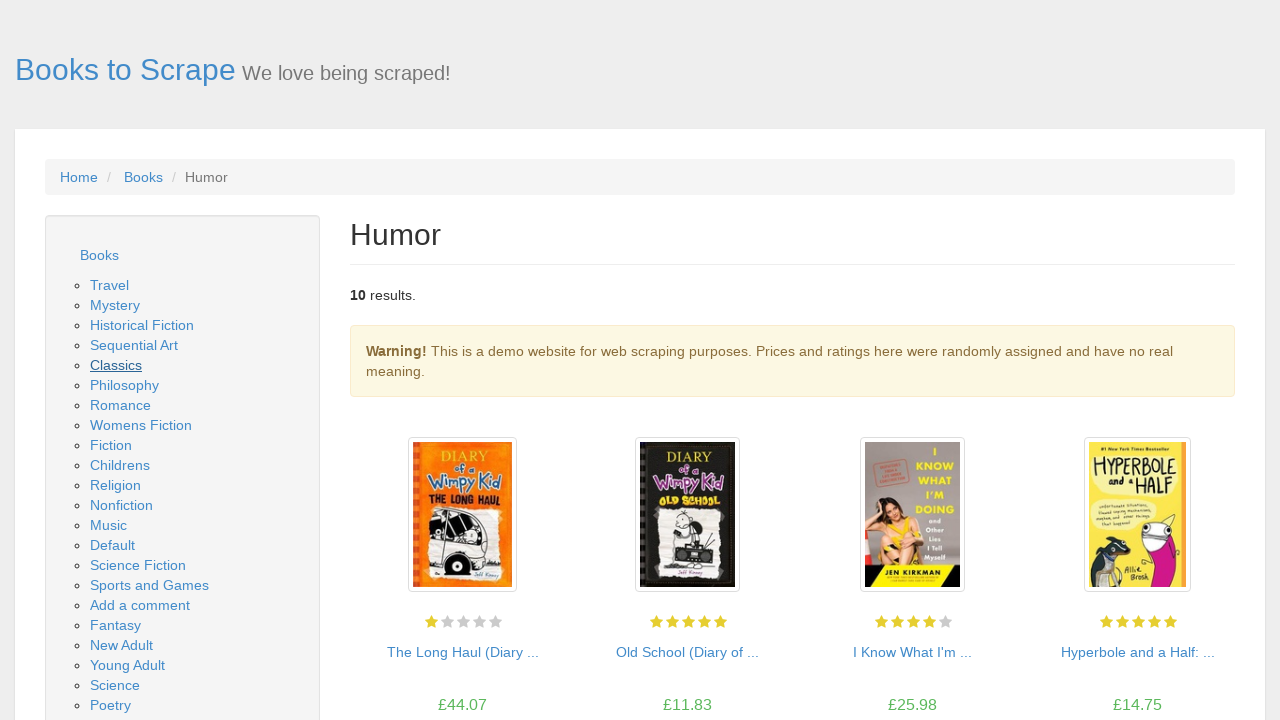

Verified book title links are displayed
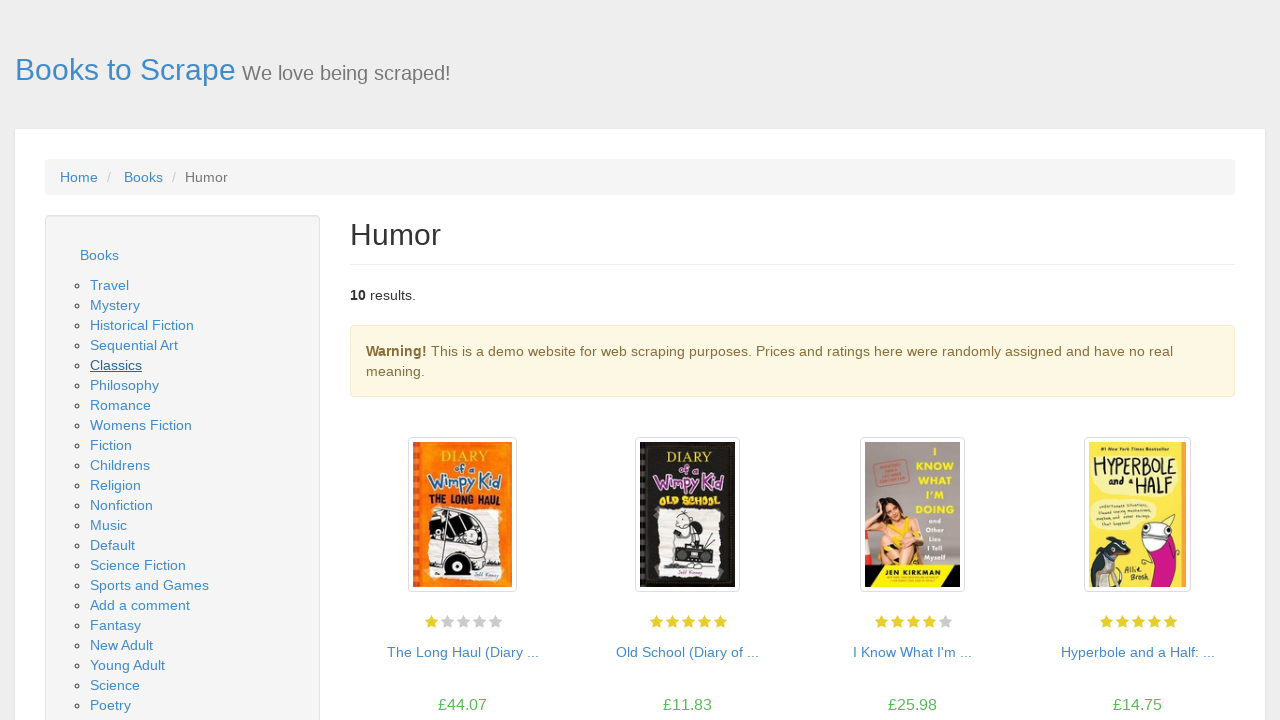

Verified book prices are displayed
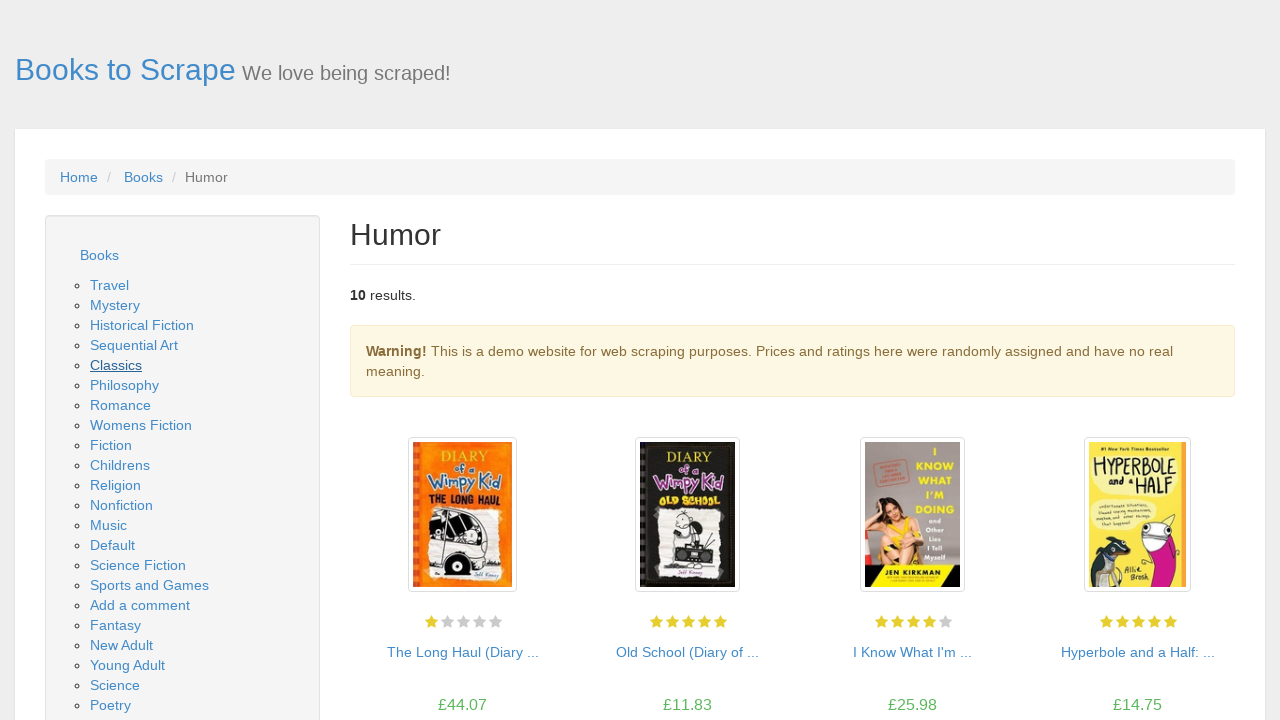

Verified book stock information is displayed
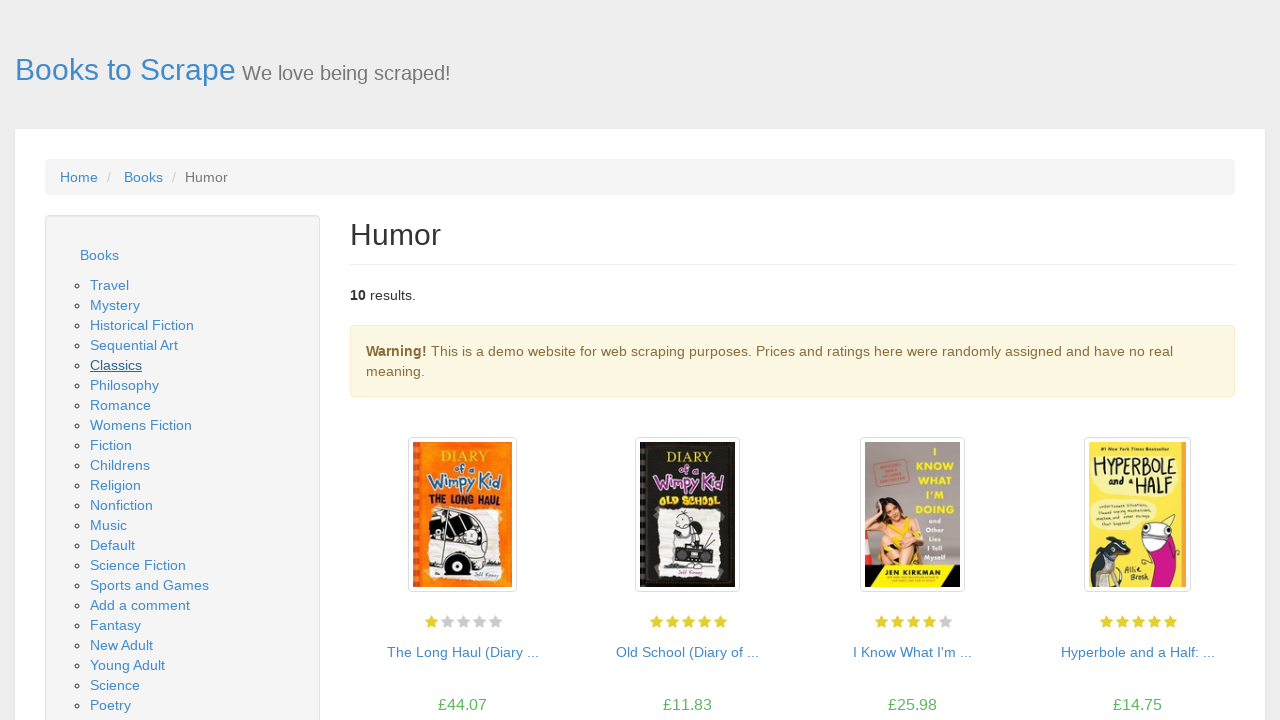

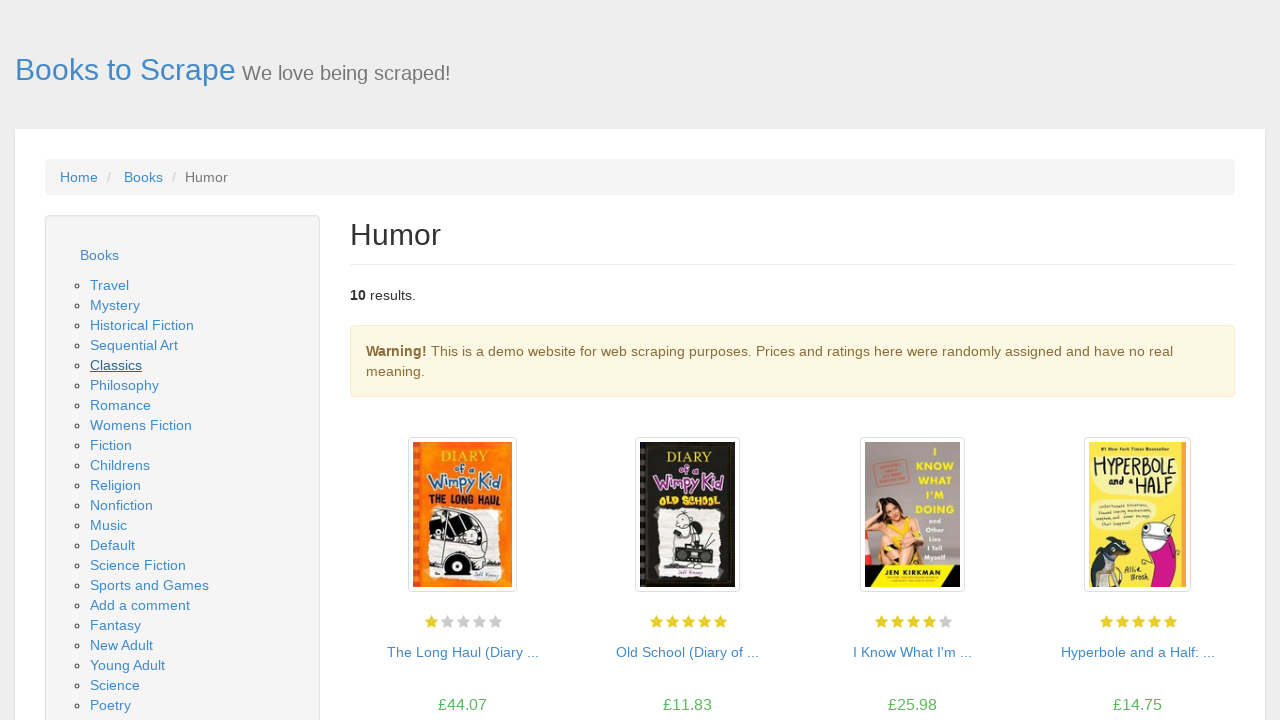